Tests the 'Yes' radio button functionality by navigating to the Radio Button exercise, clicking the Yes radio button, and verifying the result field displays the correct selection.

Starting URL: https://demoqa.com/

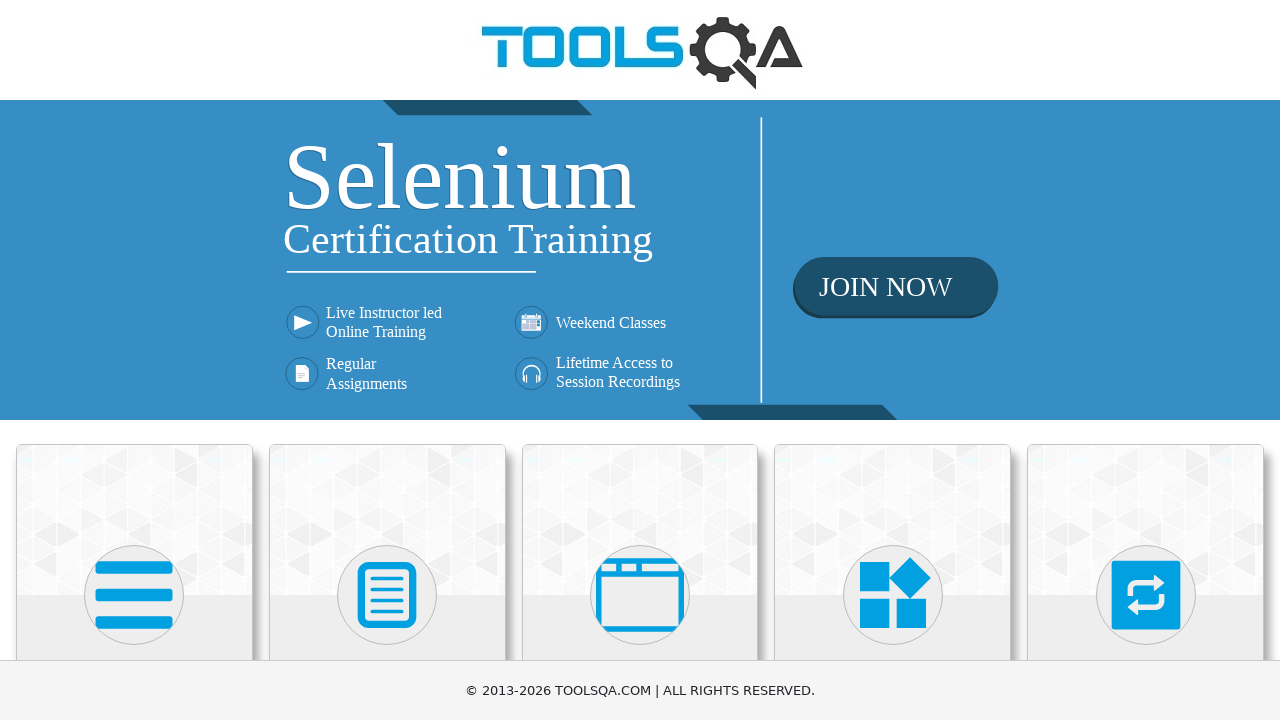

Clicked Elements menu at (134, 360) on text=Elements
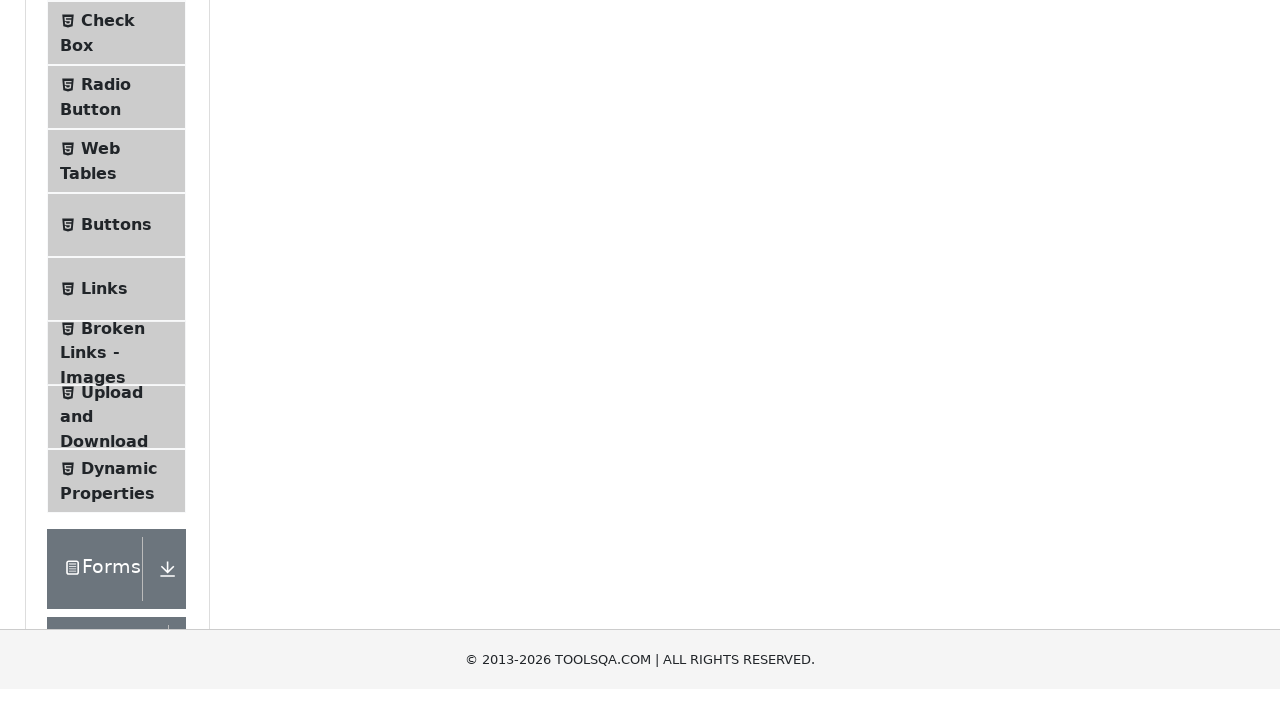

Clicked Radio Button exercise option at (106, 376) on text=Radio Button
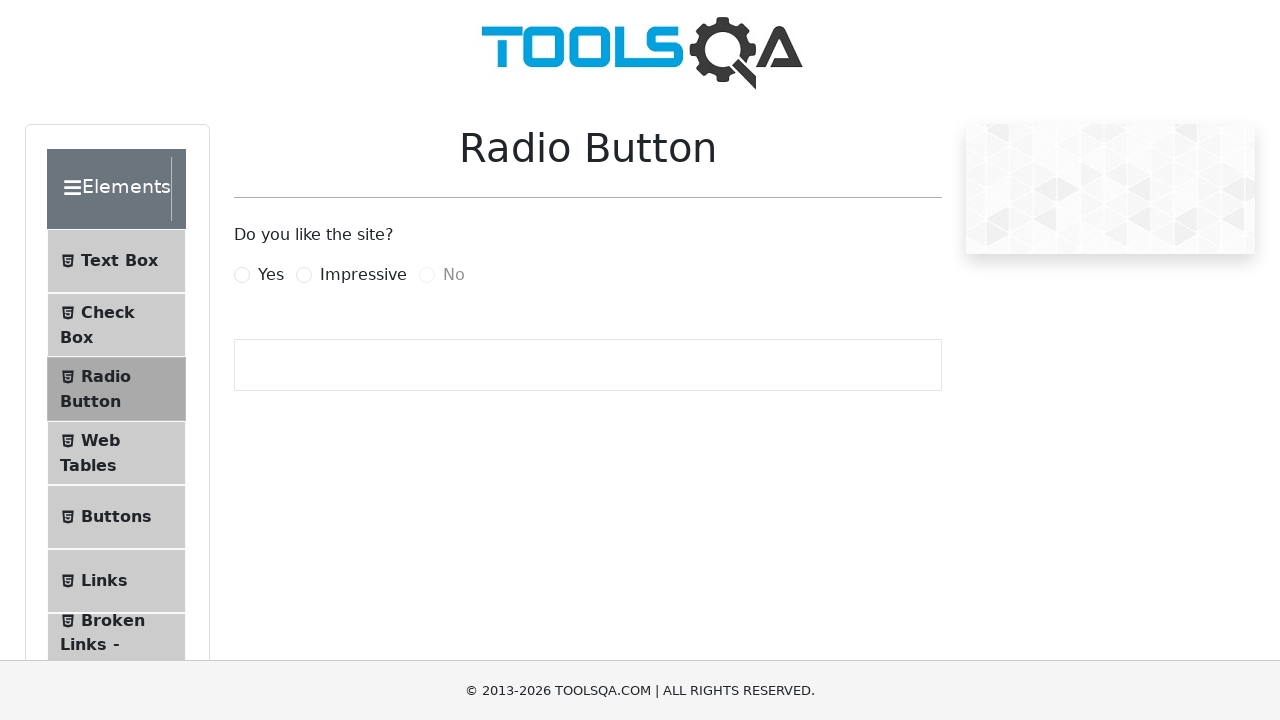

Clicked 'Yes' radio button at (271, 275) on label[for='yesRadio']
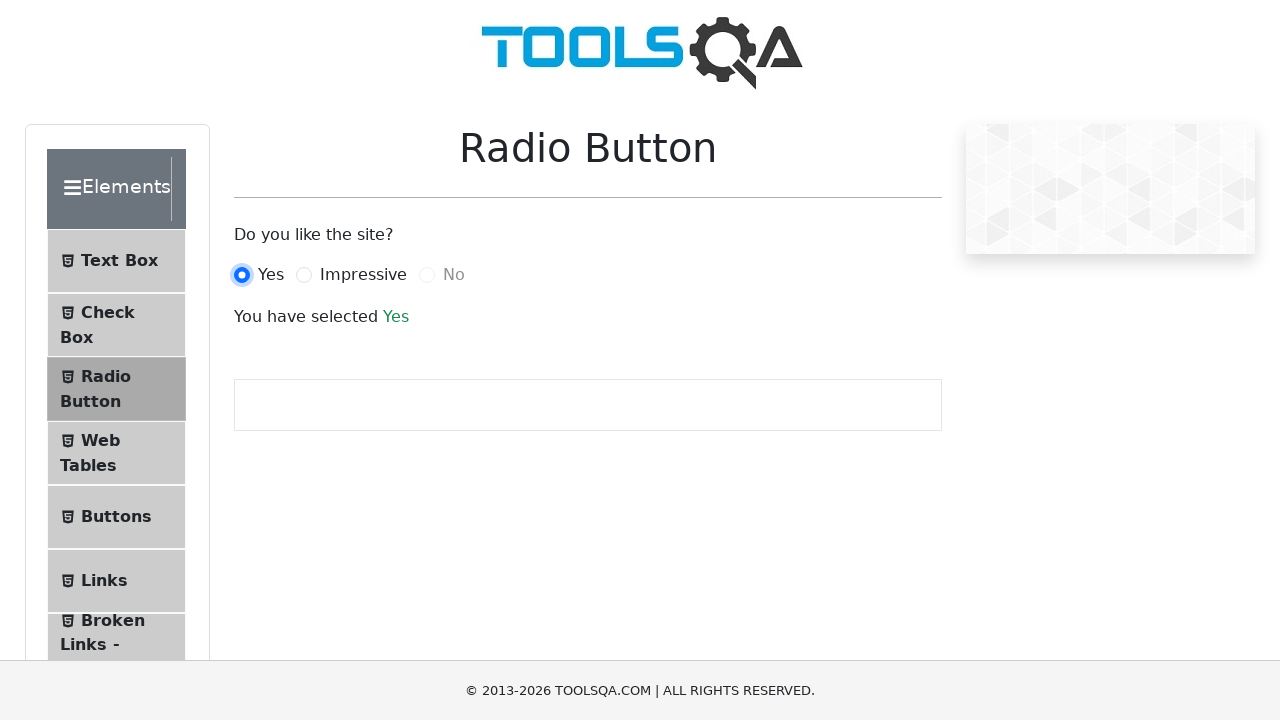

Result field loaded with success message
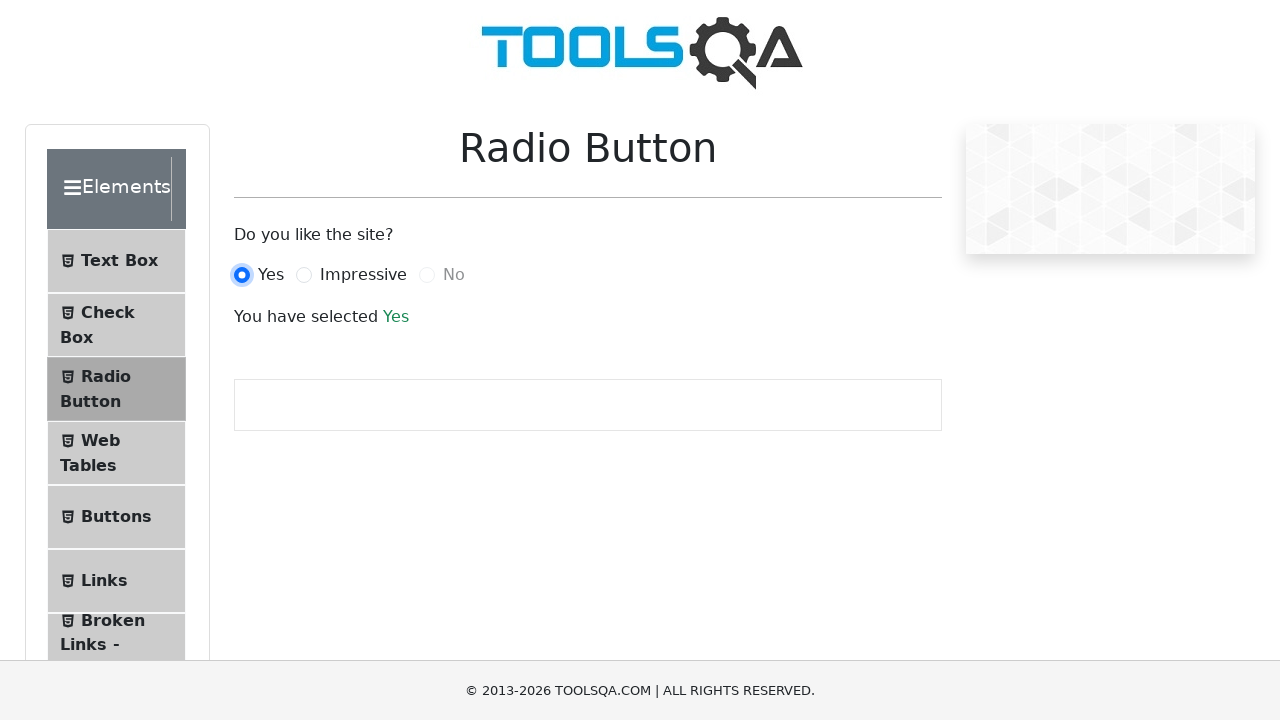

Verified result field displays 'Yes' - test passed
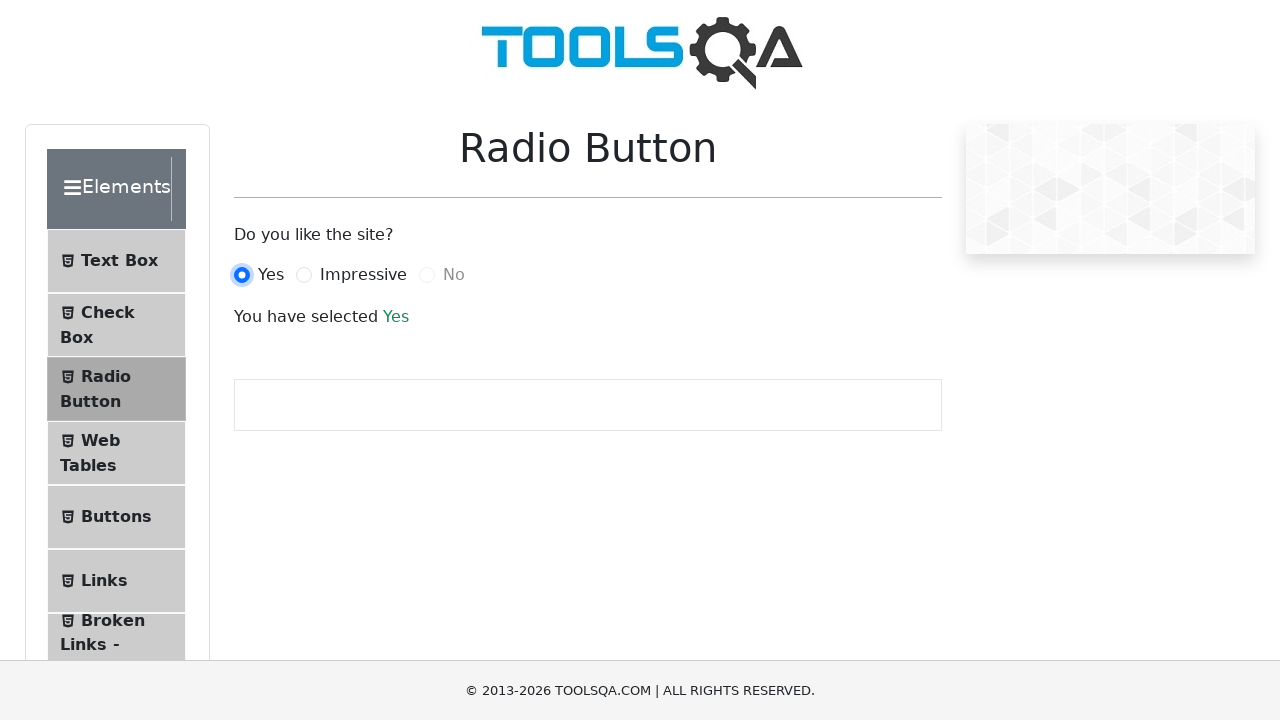

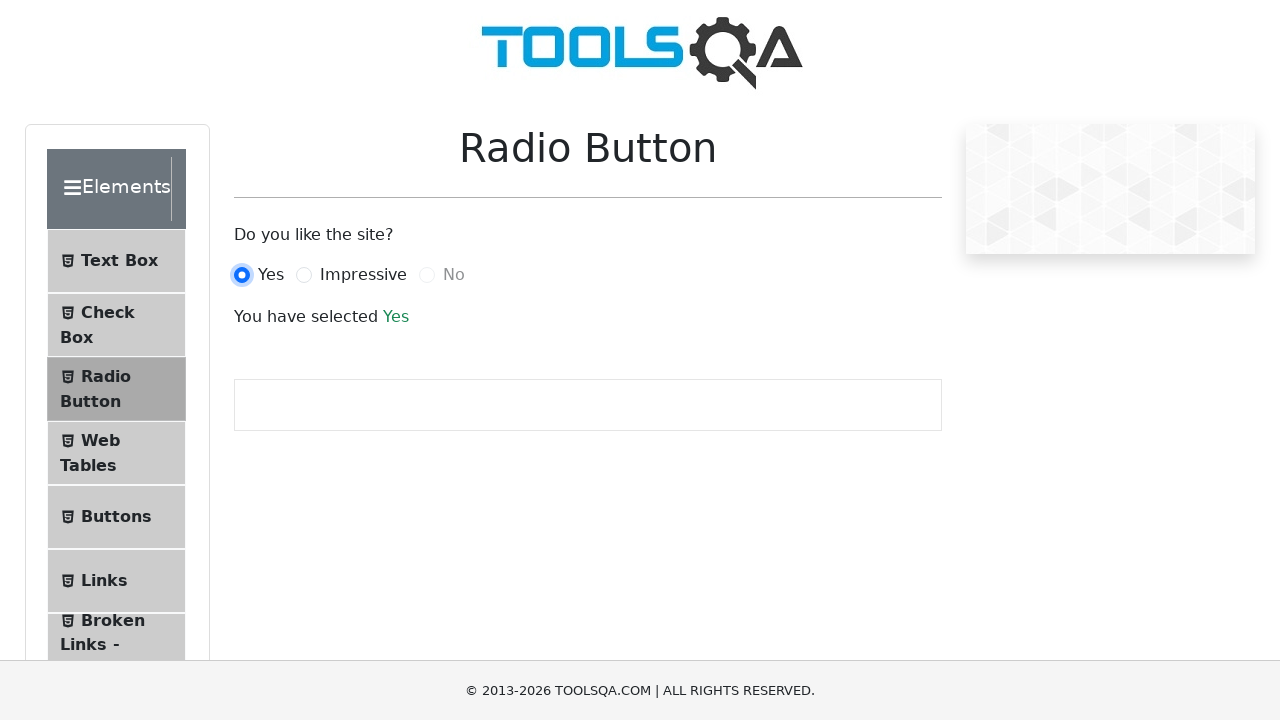